Navigates to a demo site and attempts to click a submit button with an incorrect locator to test error handling

Starting URL: https://vinothqaacademy.com/demo-site/

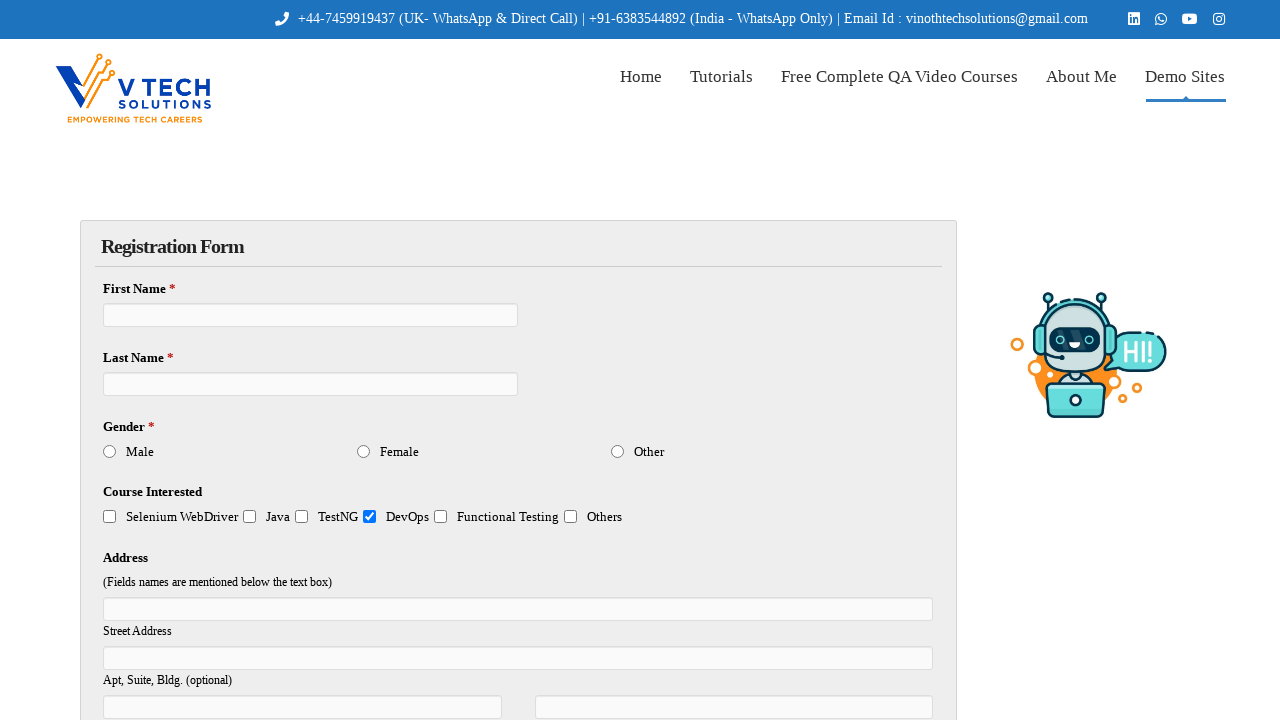

Navigated to demo site at https://vinothqaacademy.com/demo-site/
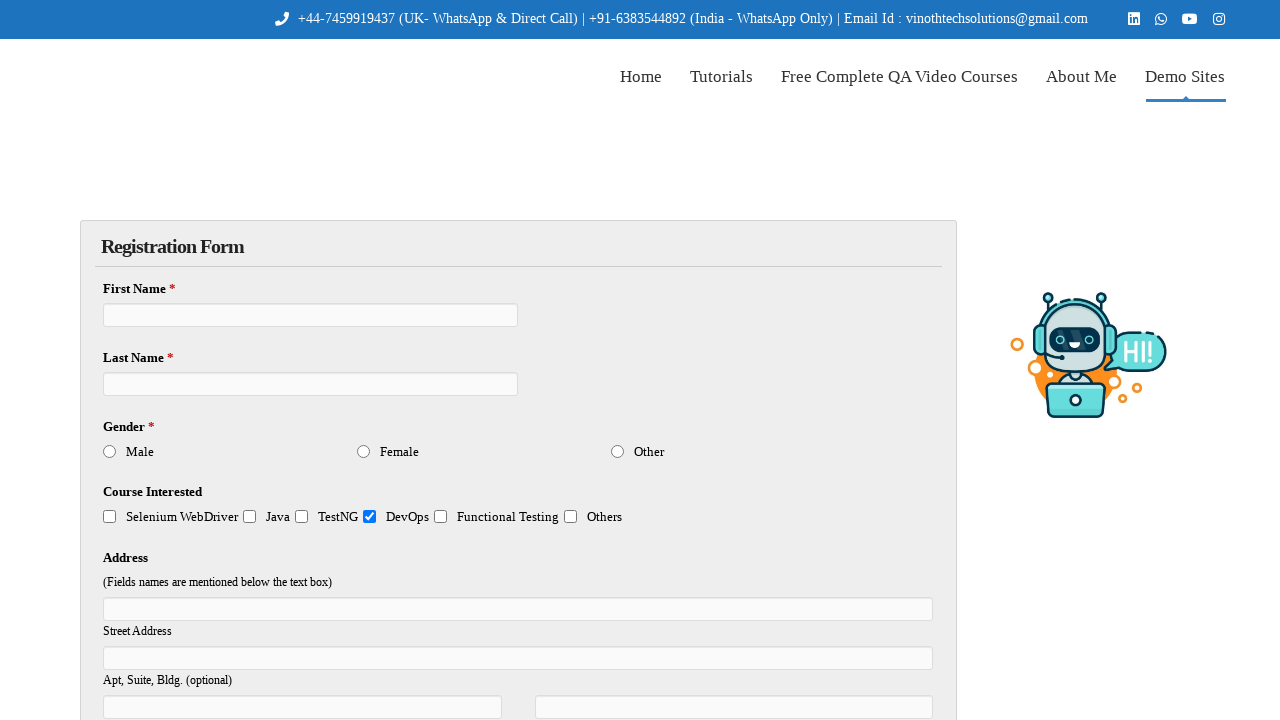

Error caught: Locator '[name='vfb-submittt']' not found (expected behavior - typo in locator) on [name='vfb-submittt']
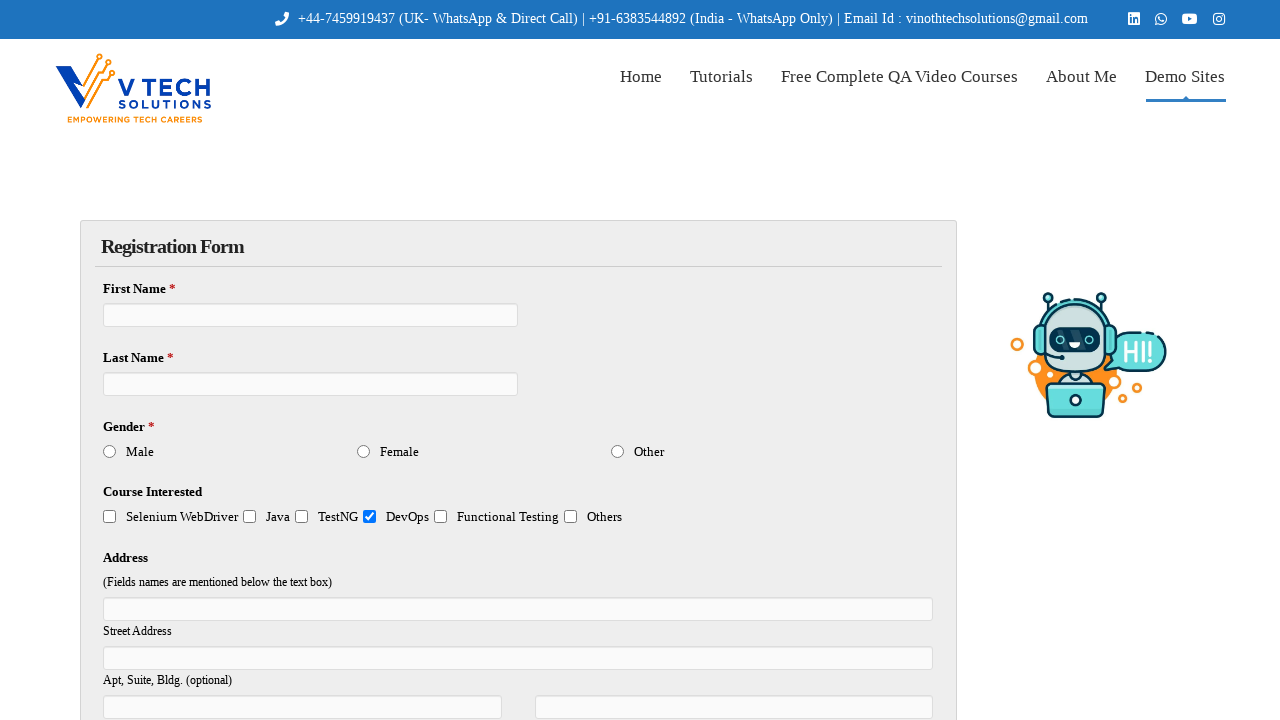

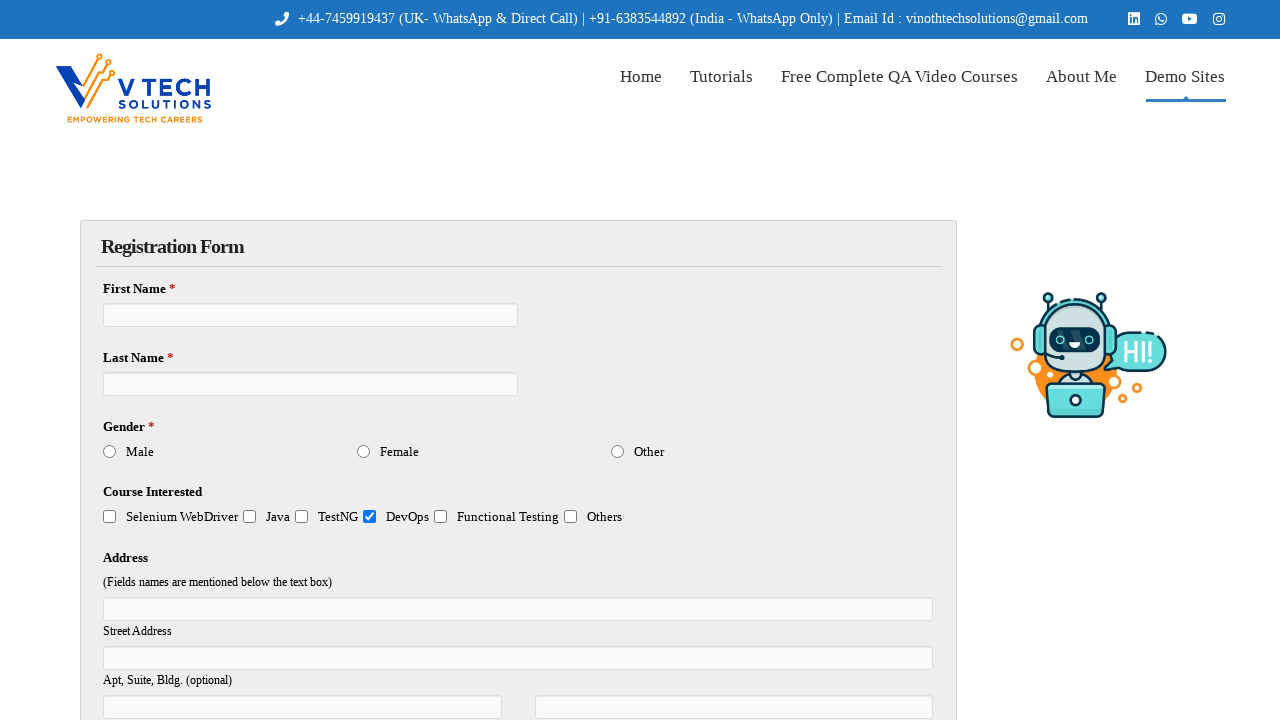